Tests a web form by entering text into a text box and clicking the submit button, then verifies the success message is displayed.

Starting URL: https://www.selenium.dev/selenium/web/web-form.html

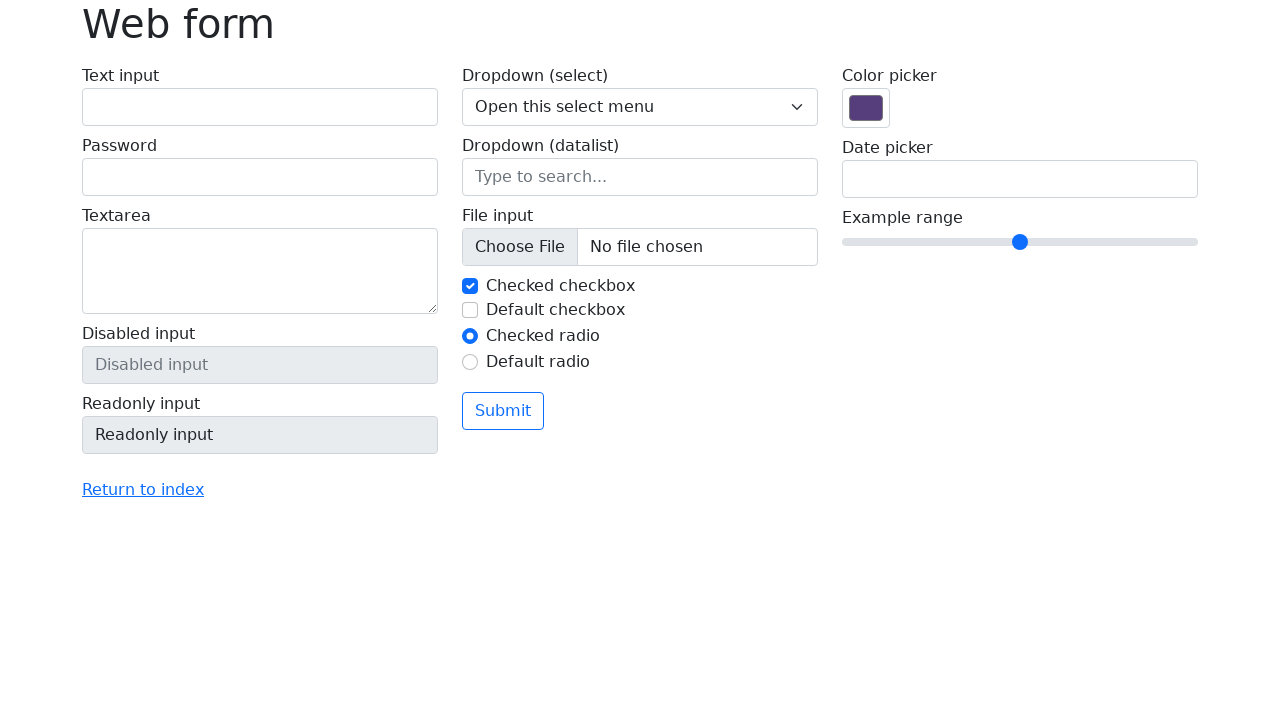

Verified page title is 'Web form'
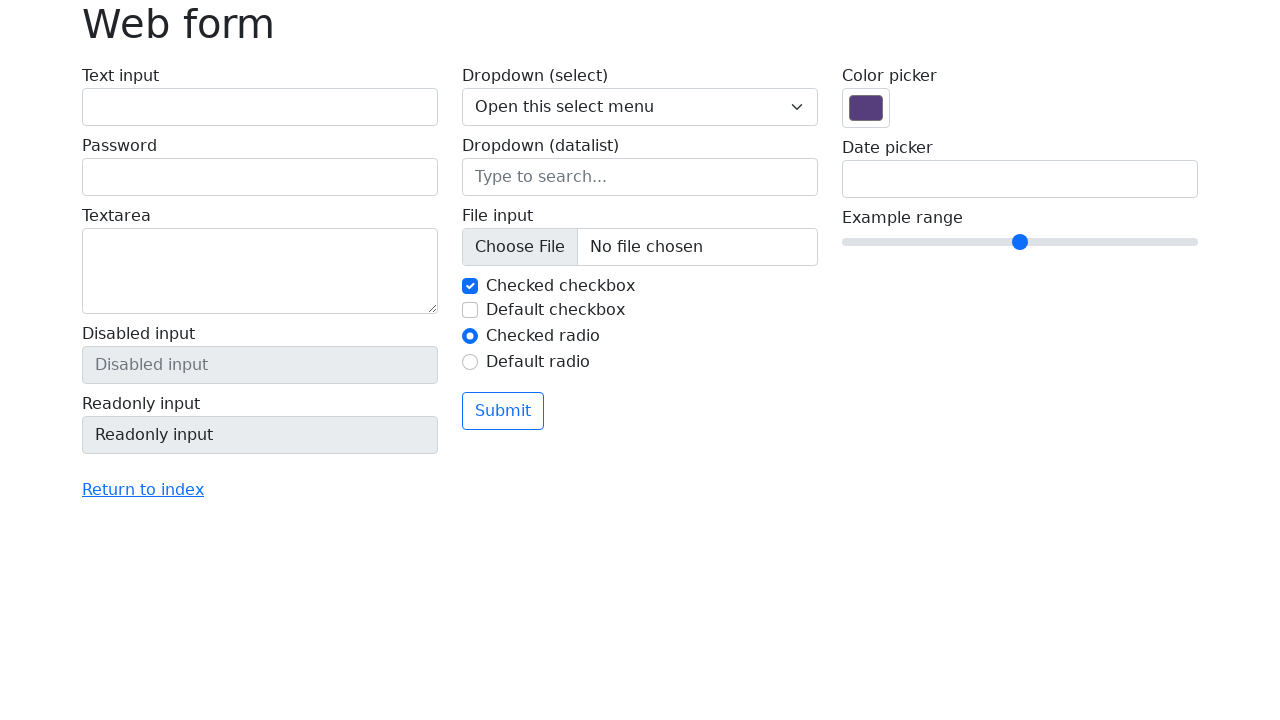

Filled text box with 'Selenium' on input[name='my-text']
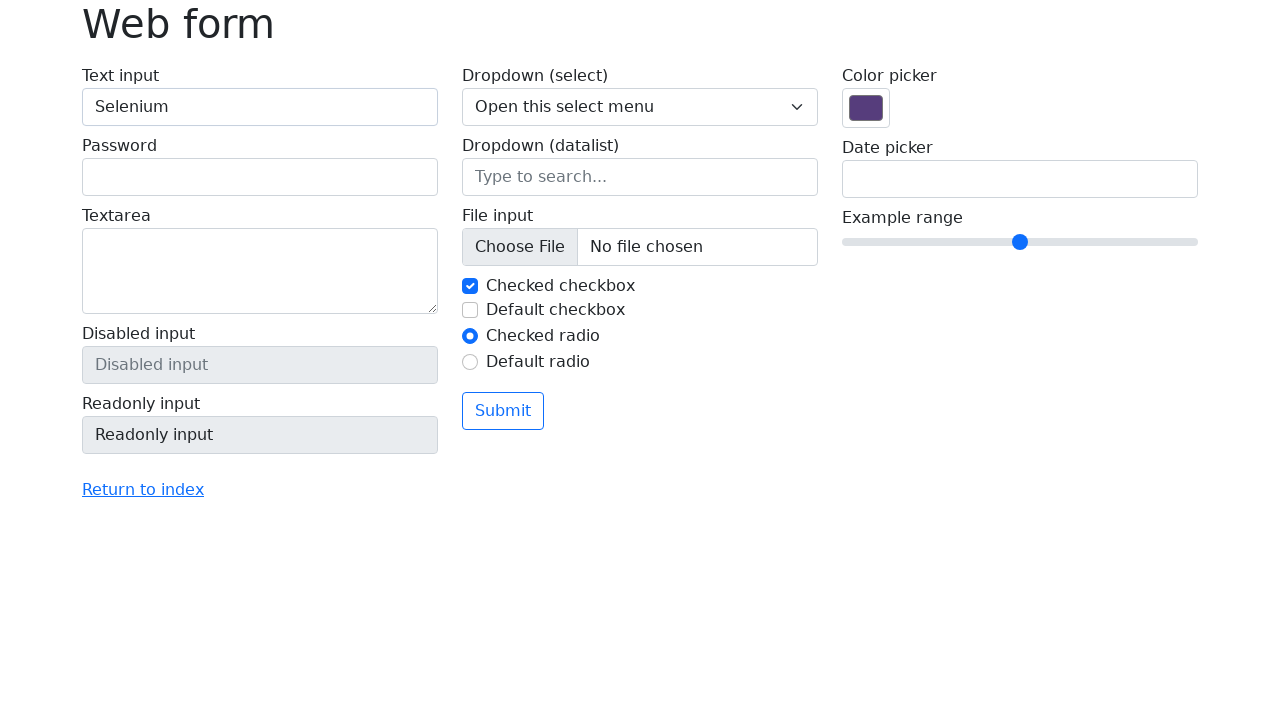

Clicked the submit button at (503, 411) on button
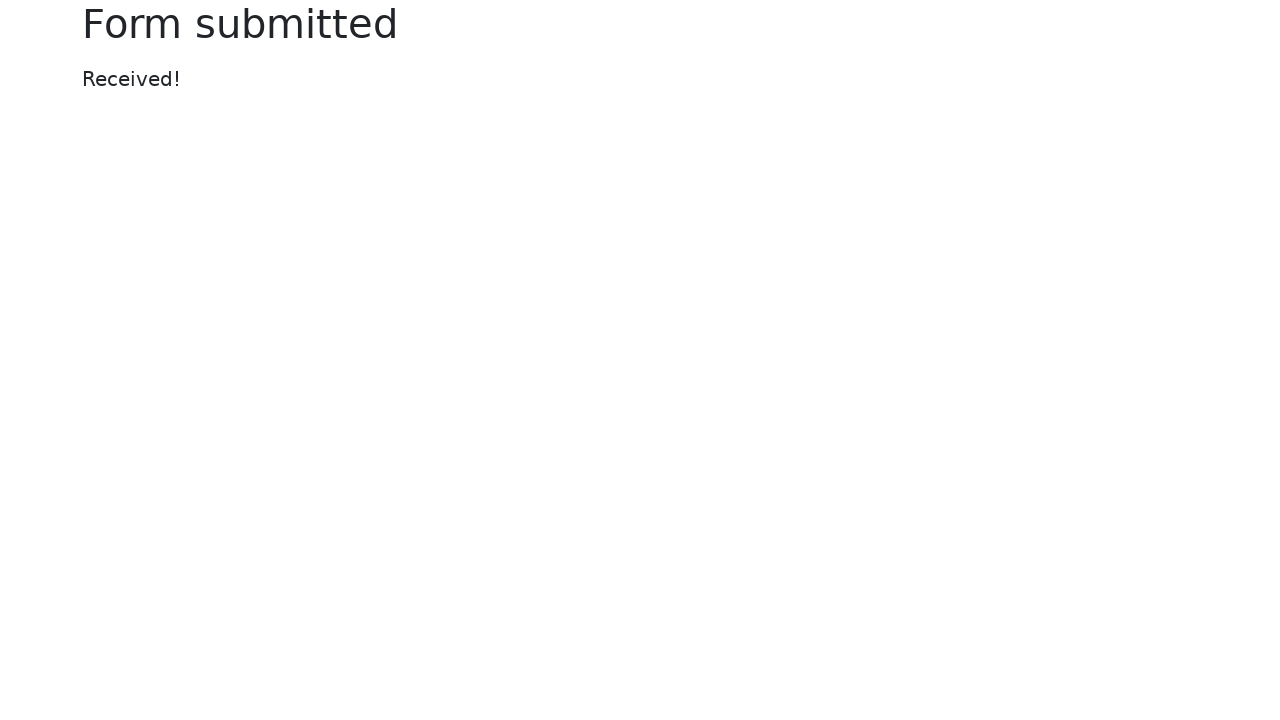

Success message element is visible
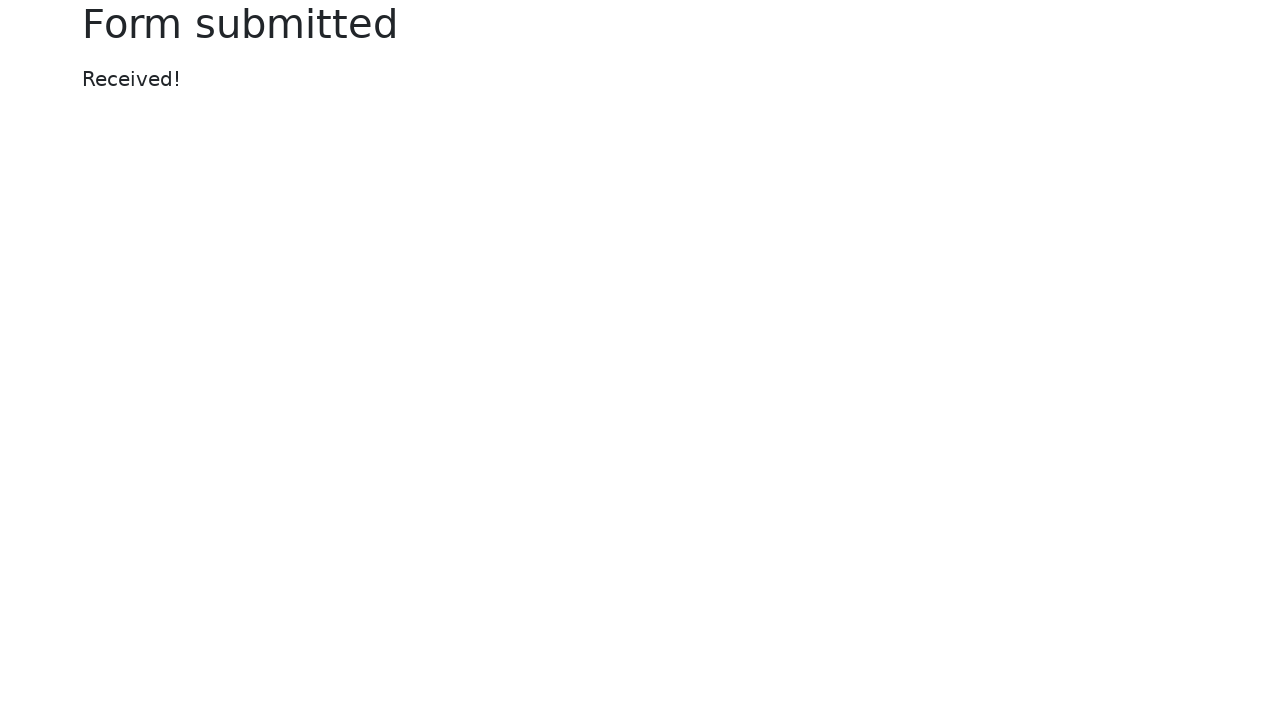

Verified success message displays 'Received!'
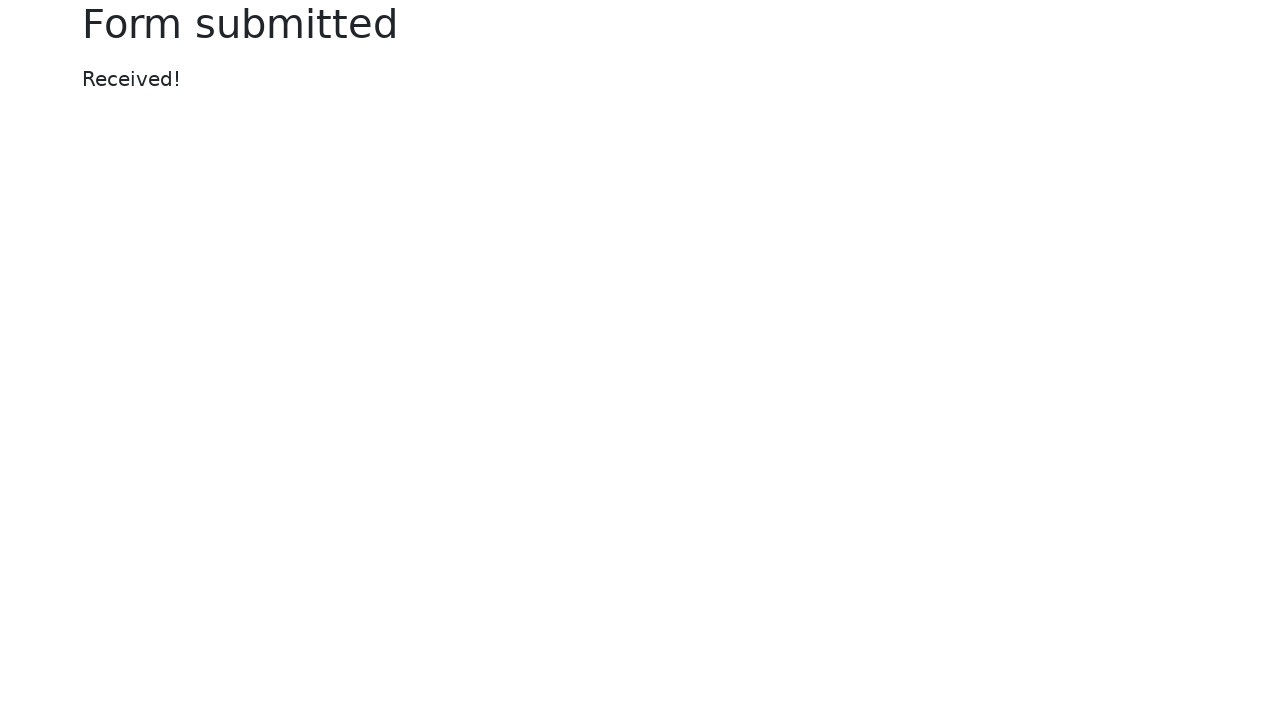

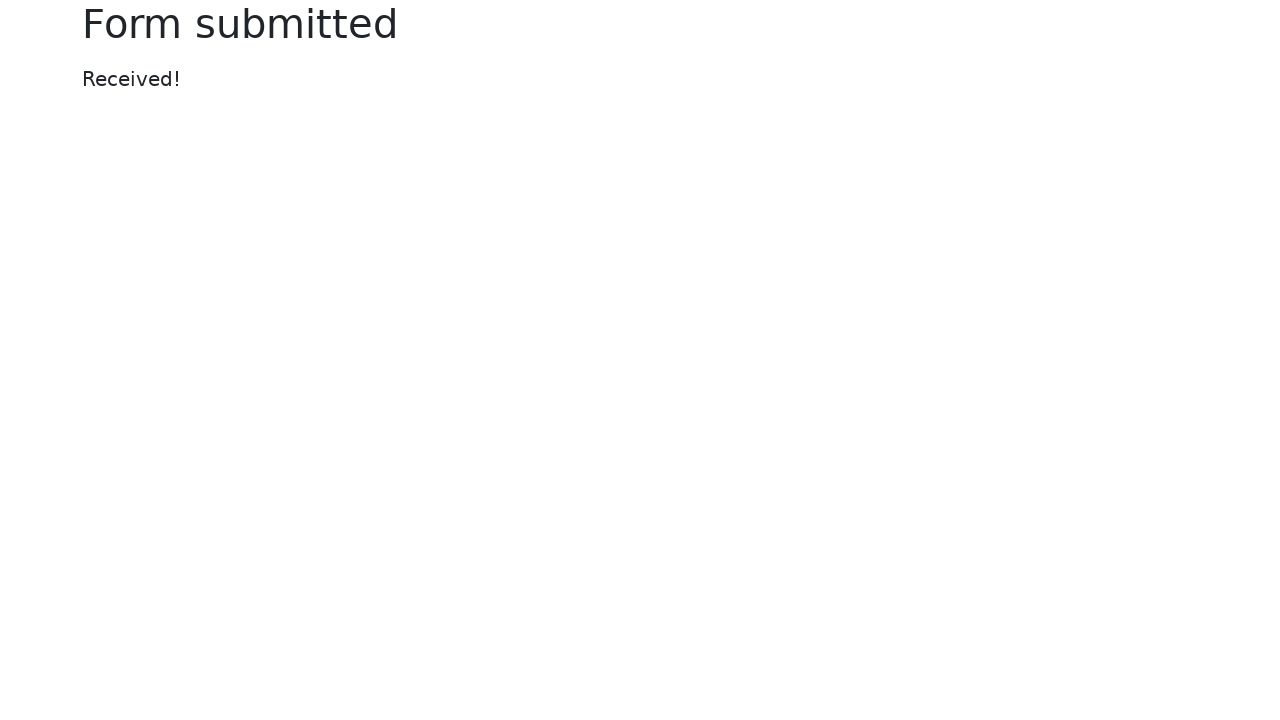